Tests triangle calculator validation by filling 4 fields and verifying the error message about providing only three values.

Starting URL: https://www.calculator.net/triangle-calculator.html

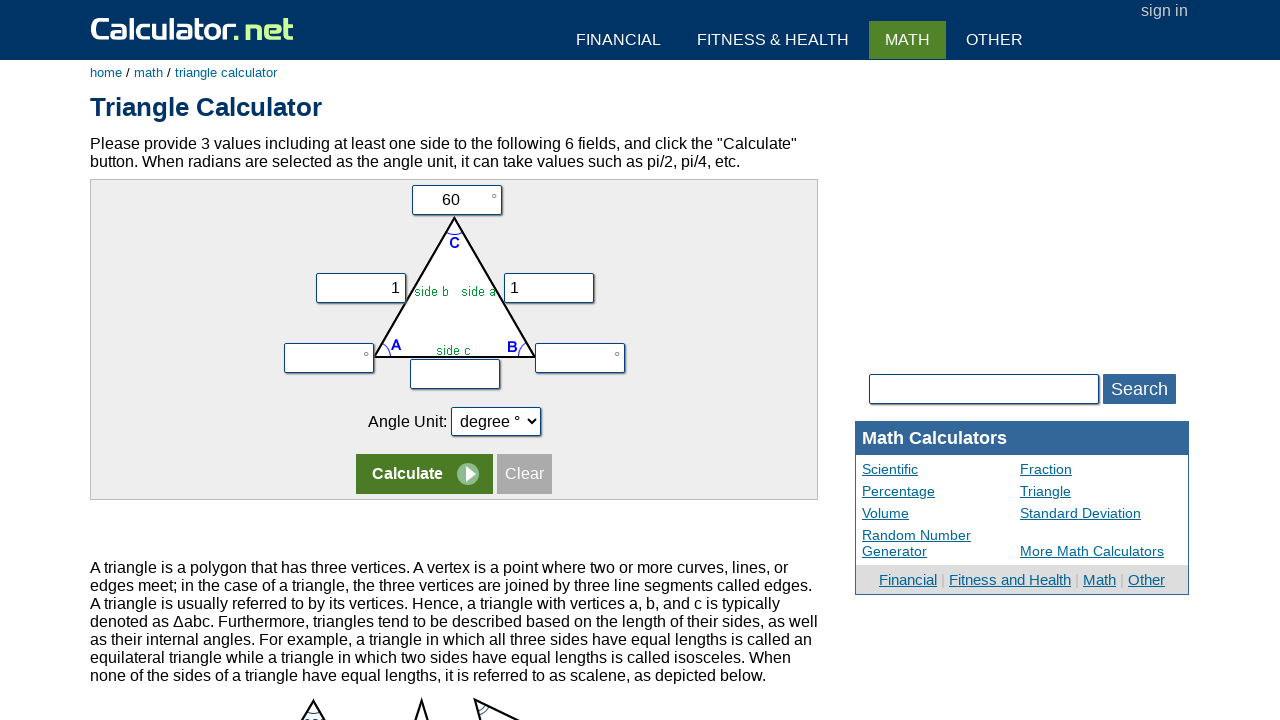

Clicked on first row of triangle calculator form at (454, 200) on form:nth-child(1) tr:nth-child(1) > td
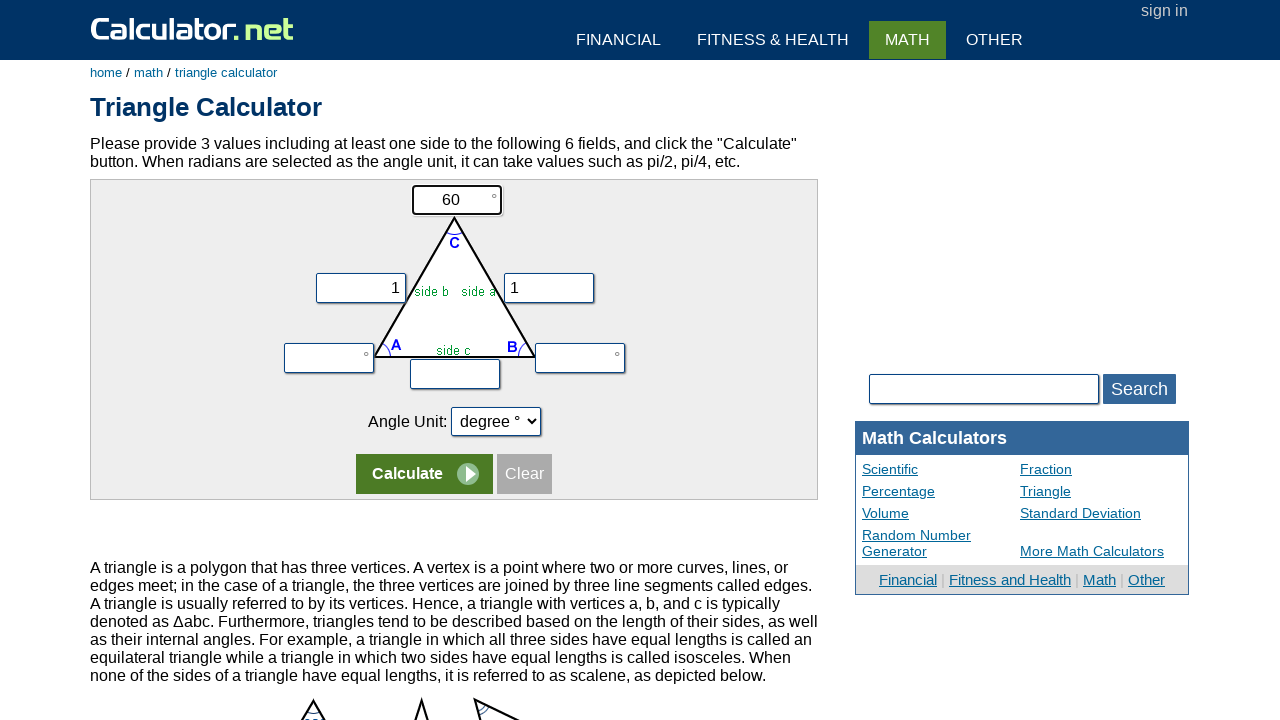

Clicked on second row of form at (454, 279) on form:nth-child(1) tr:nth-child(2)
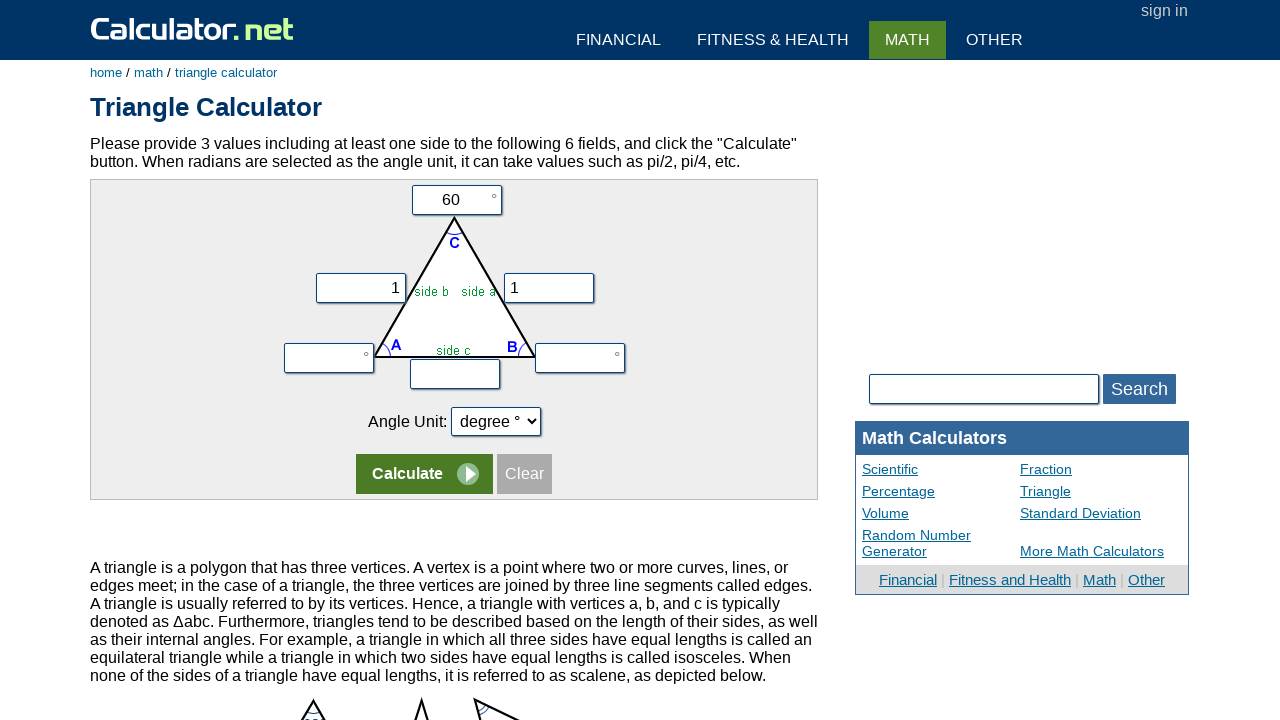

Clicked on second row of form again at (454, 279) on form:nth-child(1) tr:nth-child(2)
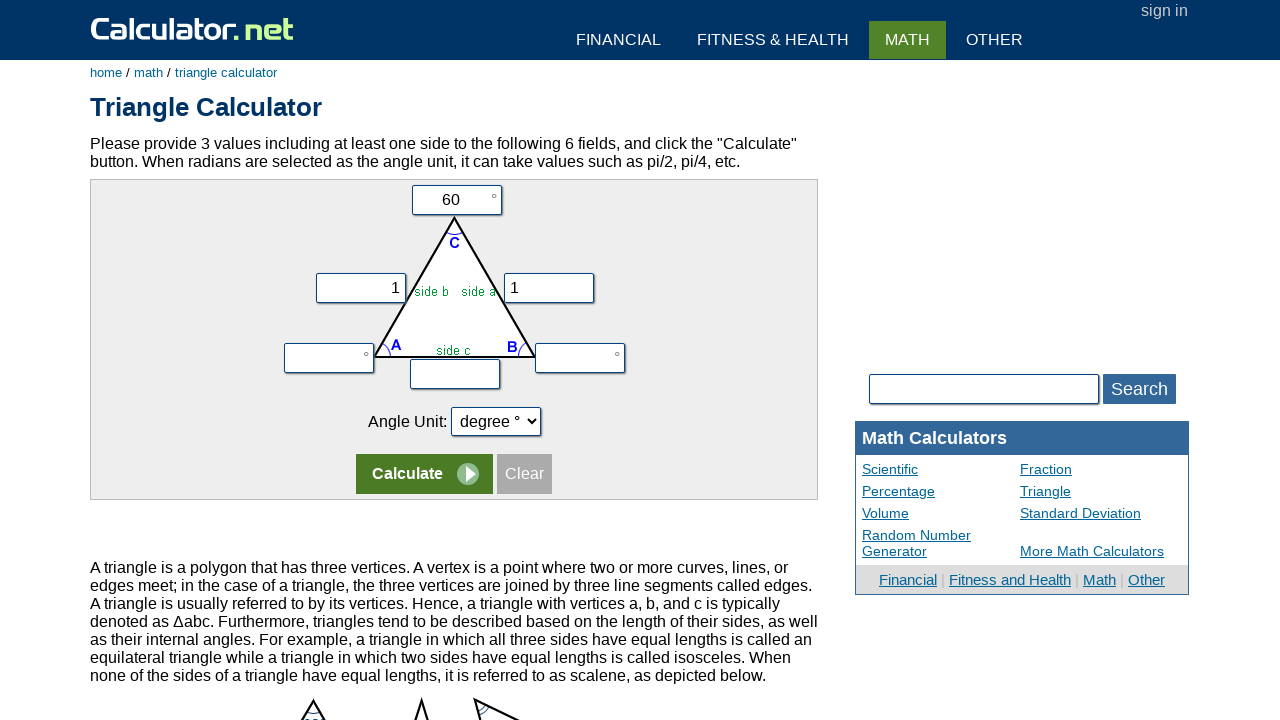

Clicked on vz input field at (455, 374) on input[name='vz']
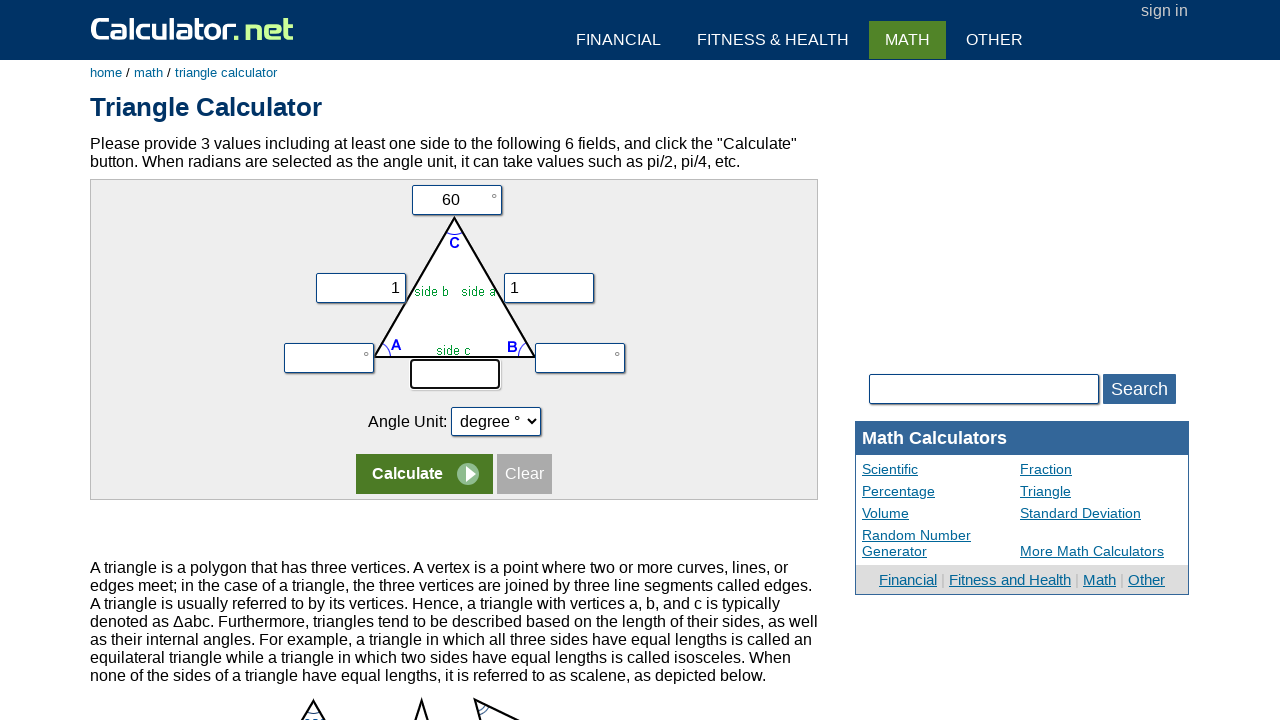

Filled vz field with value '1' on input[name='vz']
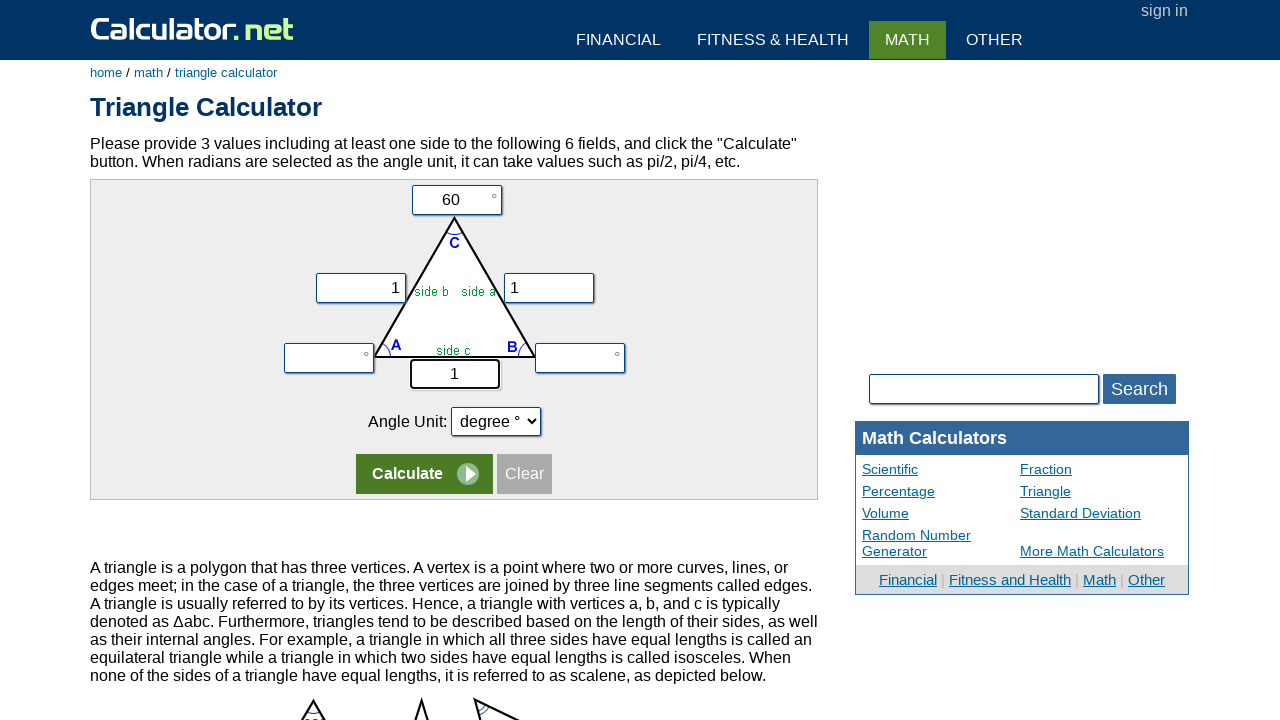

Clicked calculate button at (424, 474) on input[name='x']
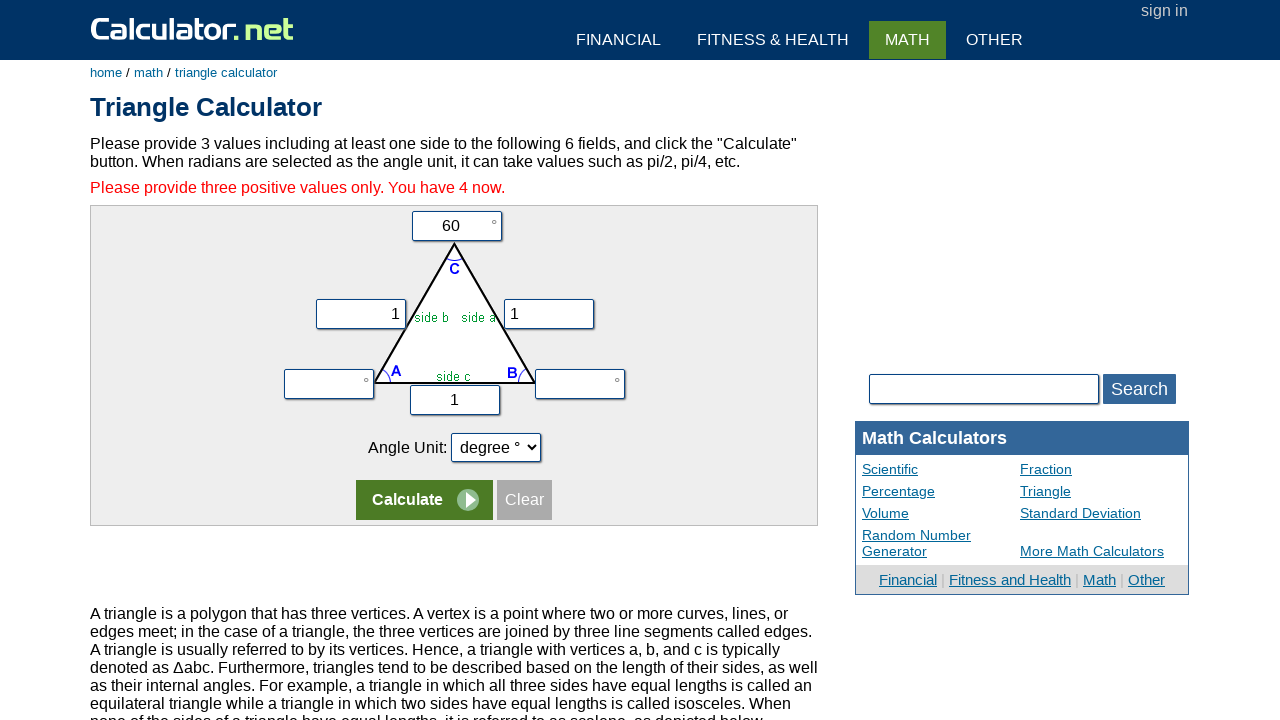

Waited for error message about providing only three values to appear
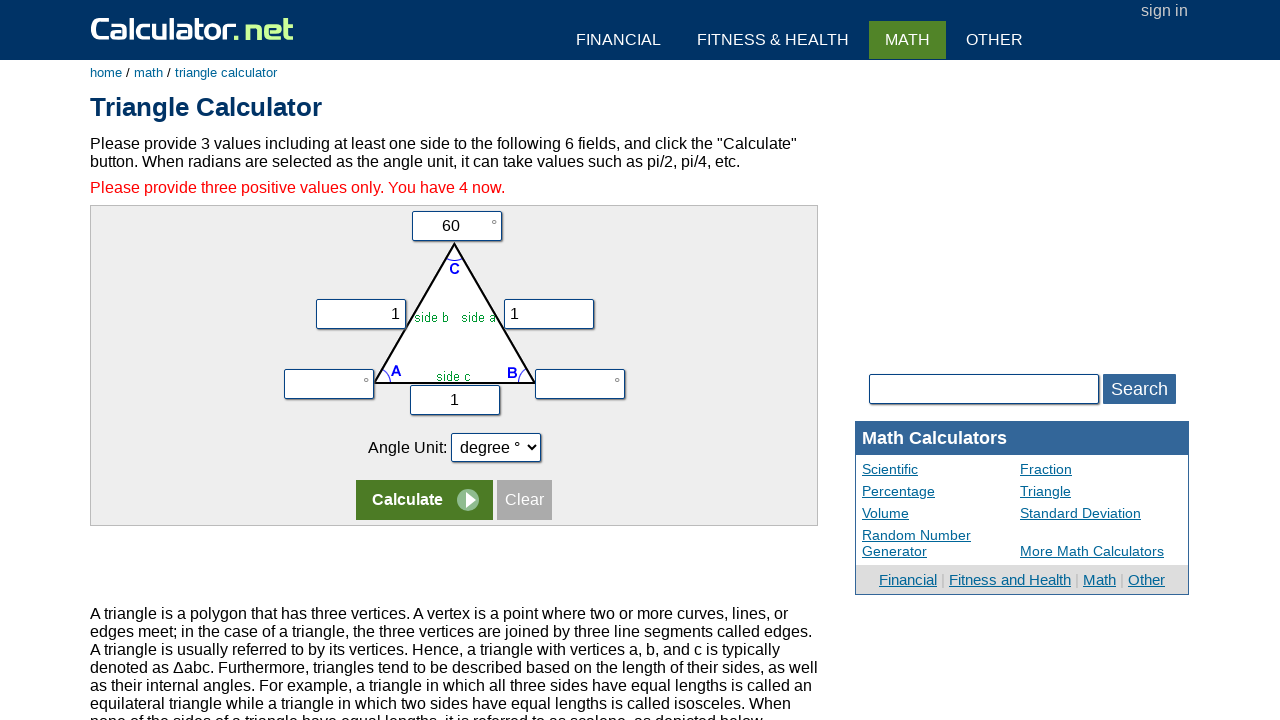

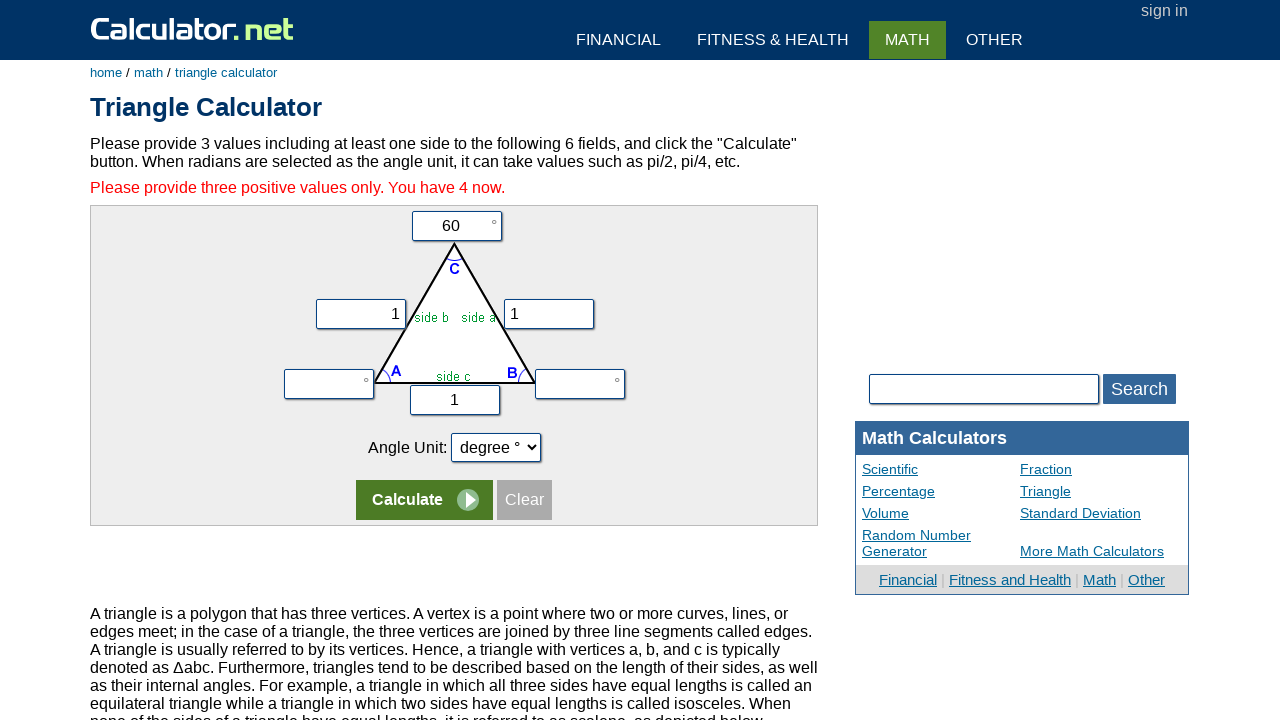